Validates that an email without "@" is not accepted and shows a field error (red border).

Starting URL: https://demoqa.com/text-box

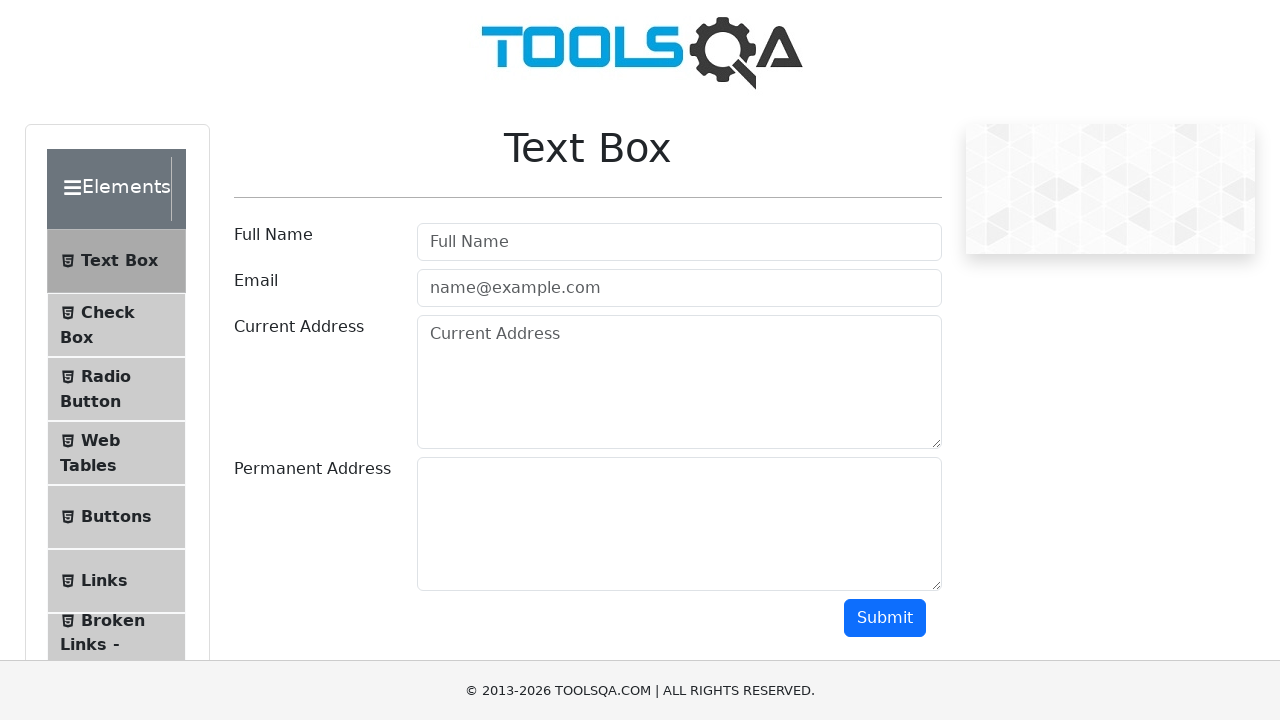

Waited for userName field to load
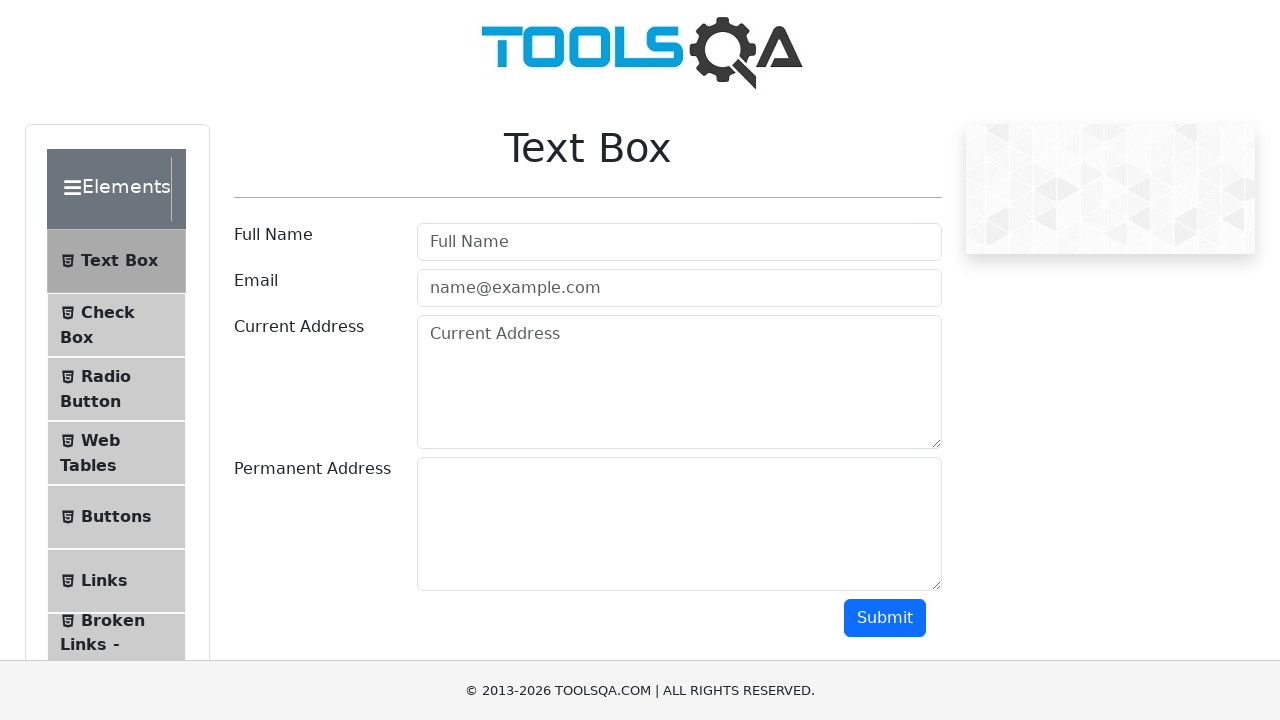

Filled userName field with 'My Name' on #userName
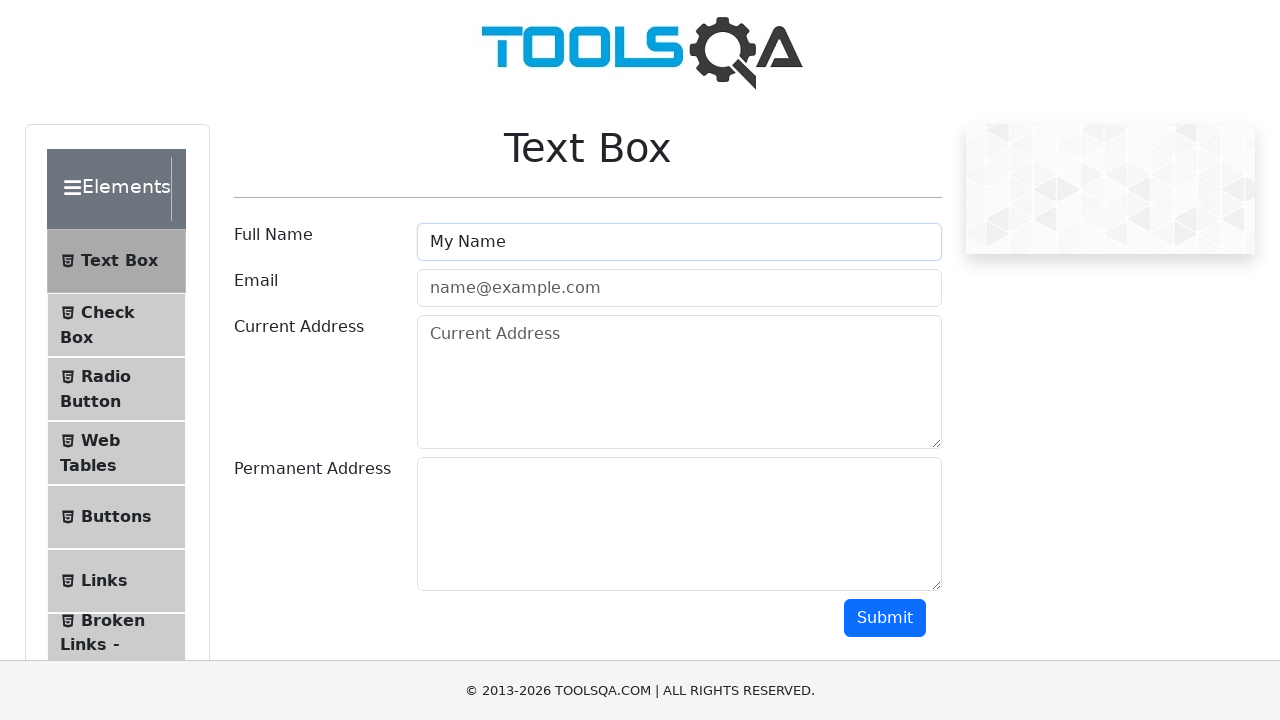

Filled userEmail field with invalid email 'emailsexample.com' (missing @) on #userEmail
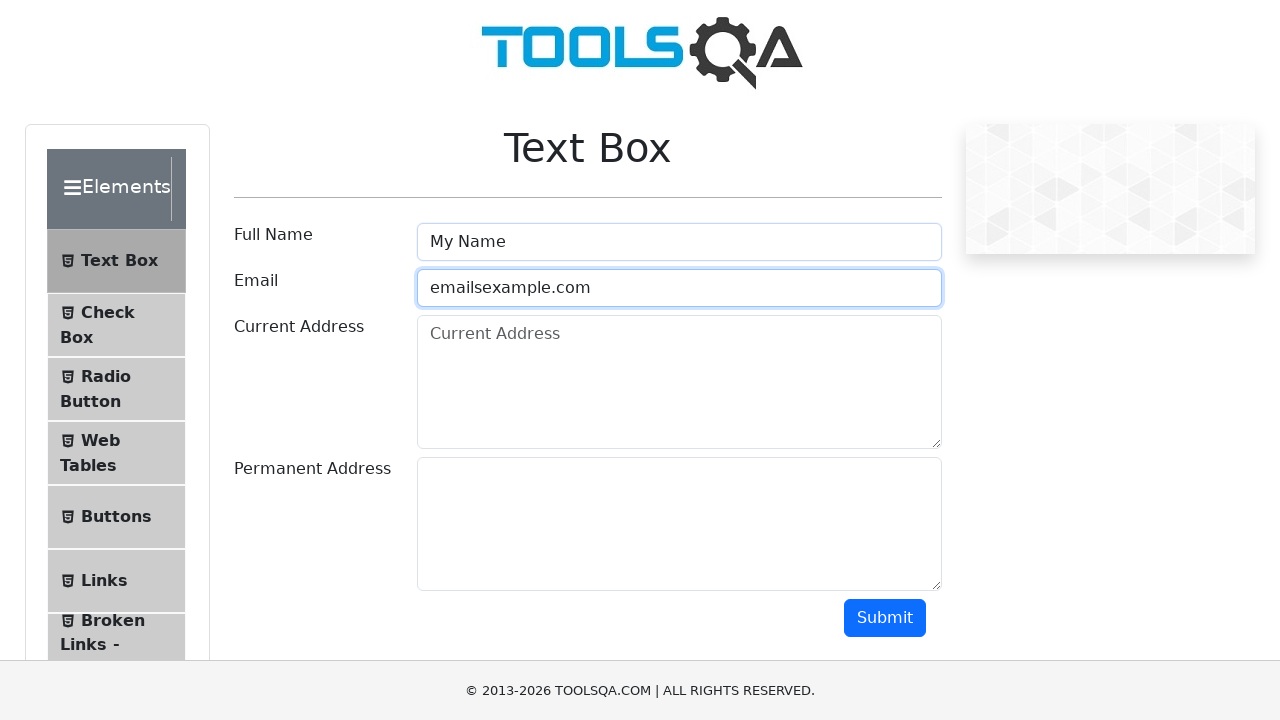

Filled currentAddress field with 'Mi direccion 23/23' on #currentAddress
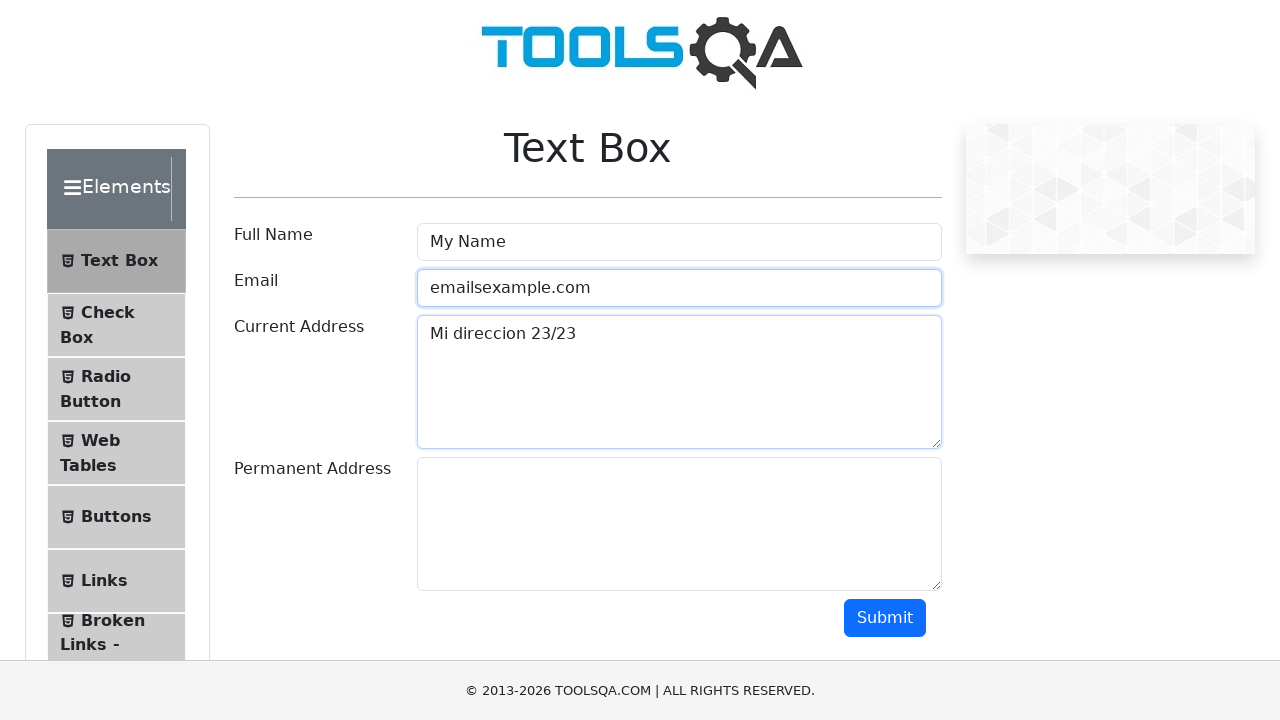

Filled permanentAddress field with 'Mi direccion 23/23' on #permanentAddress
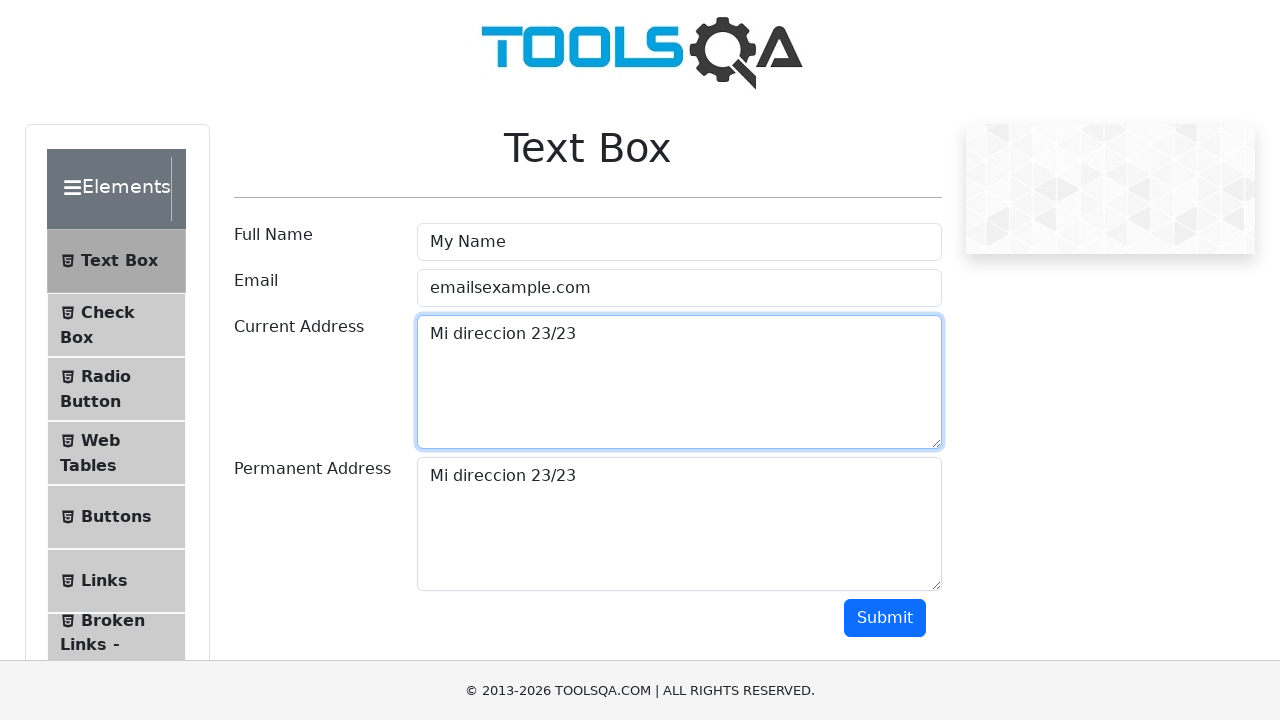

Scrolled submit button into view
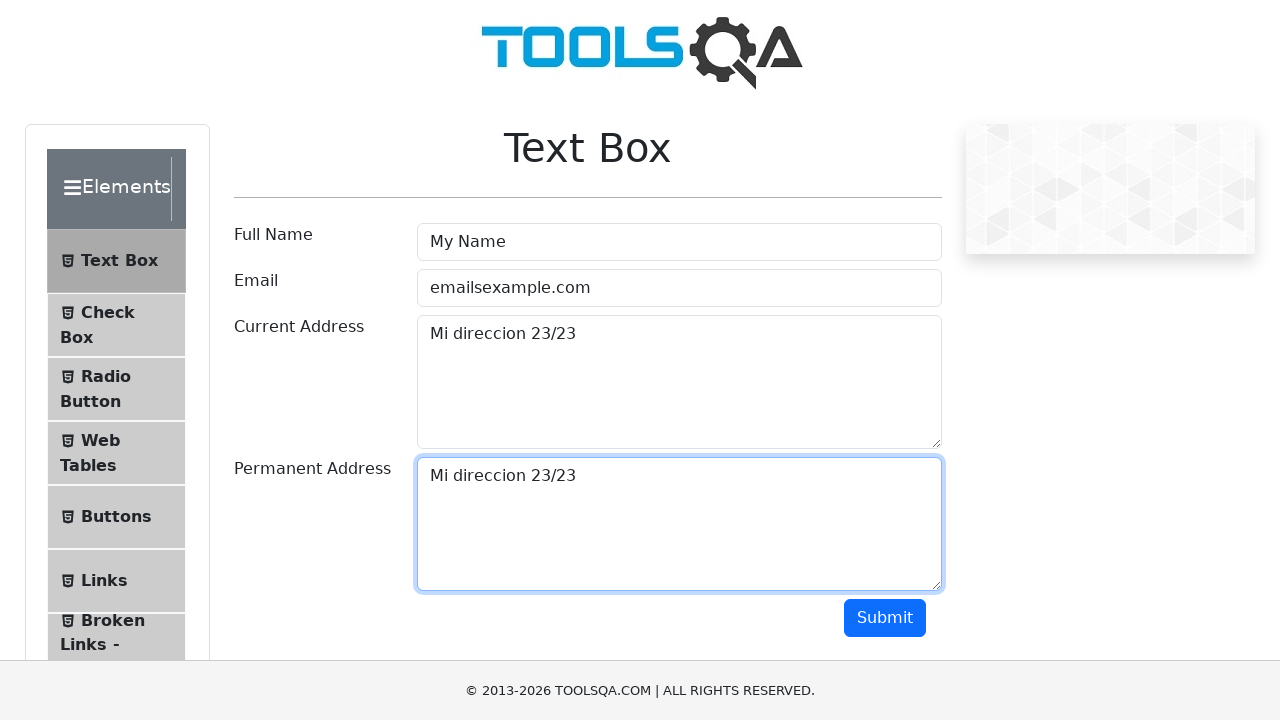

Clicked submit button at (885, 618) on #submit
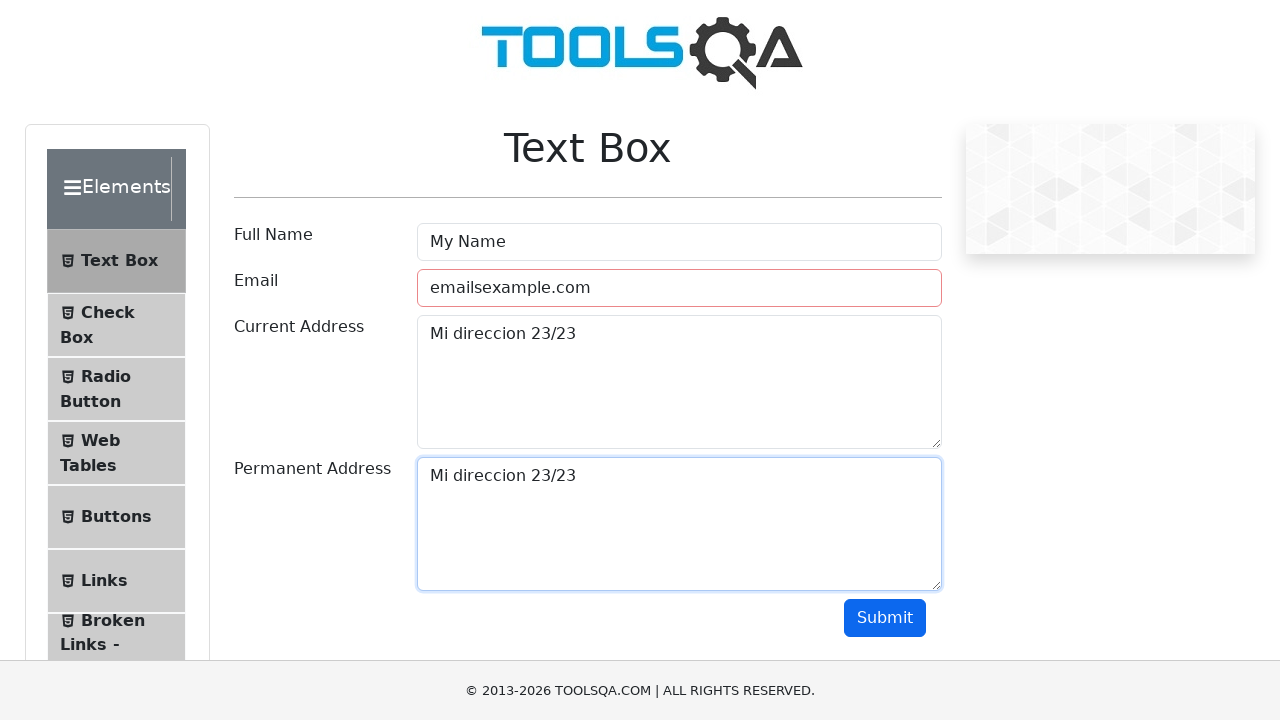

Email field displays error (field-error class applied) indicating invalid email format
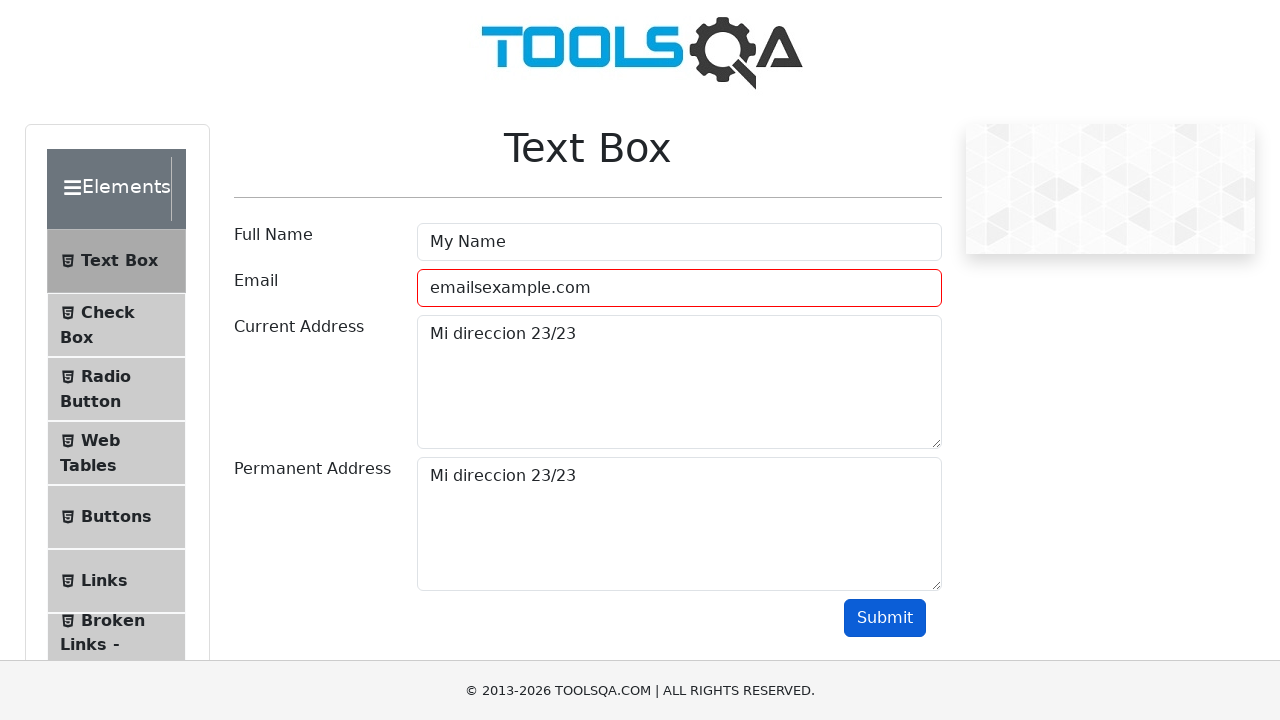

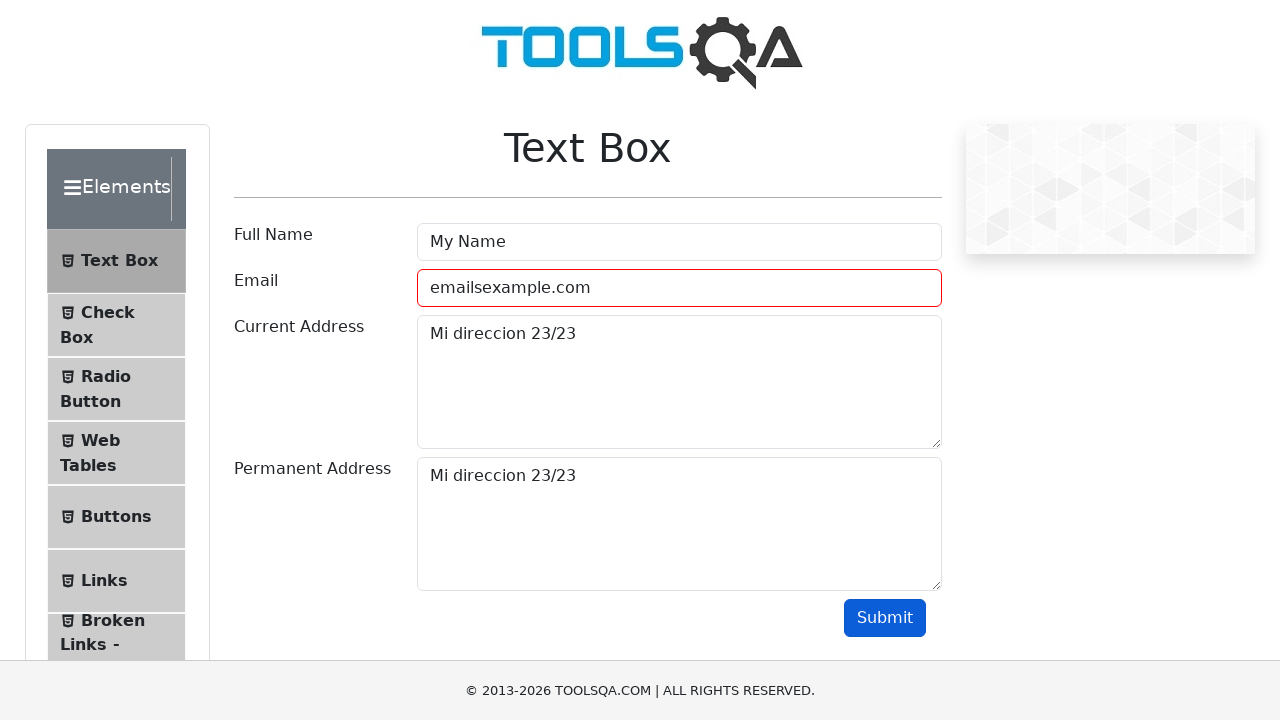